Tests filtering to display only active (uncompleted) todo items

Starting URL: https://demo.playwright.dev/todomvc

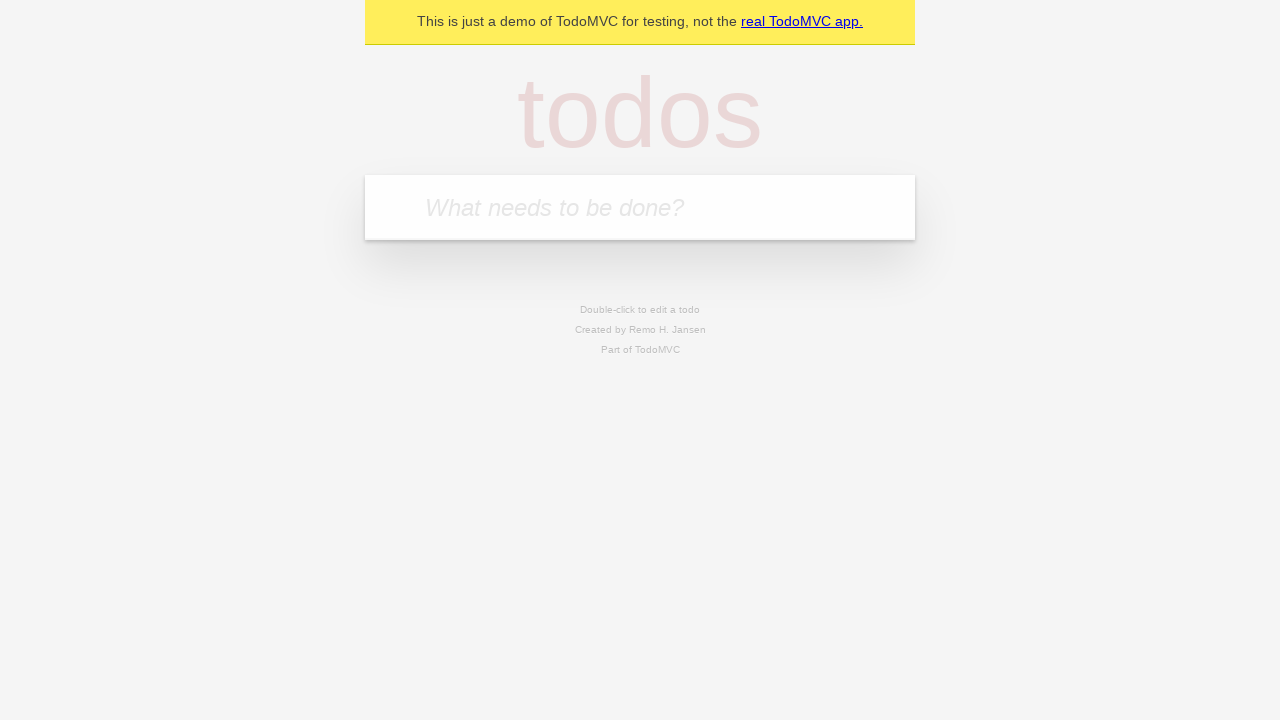

Filled todo input with 'buy some cheese' on internal:attr=[placeholder="What needs to be done?"i]
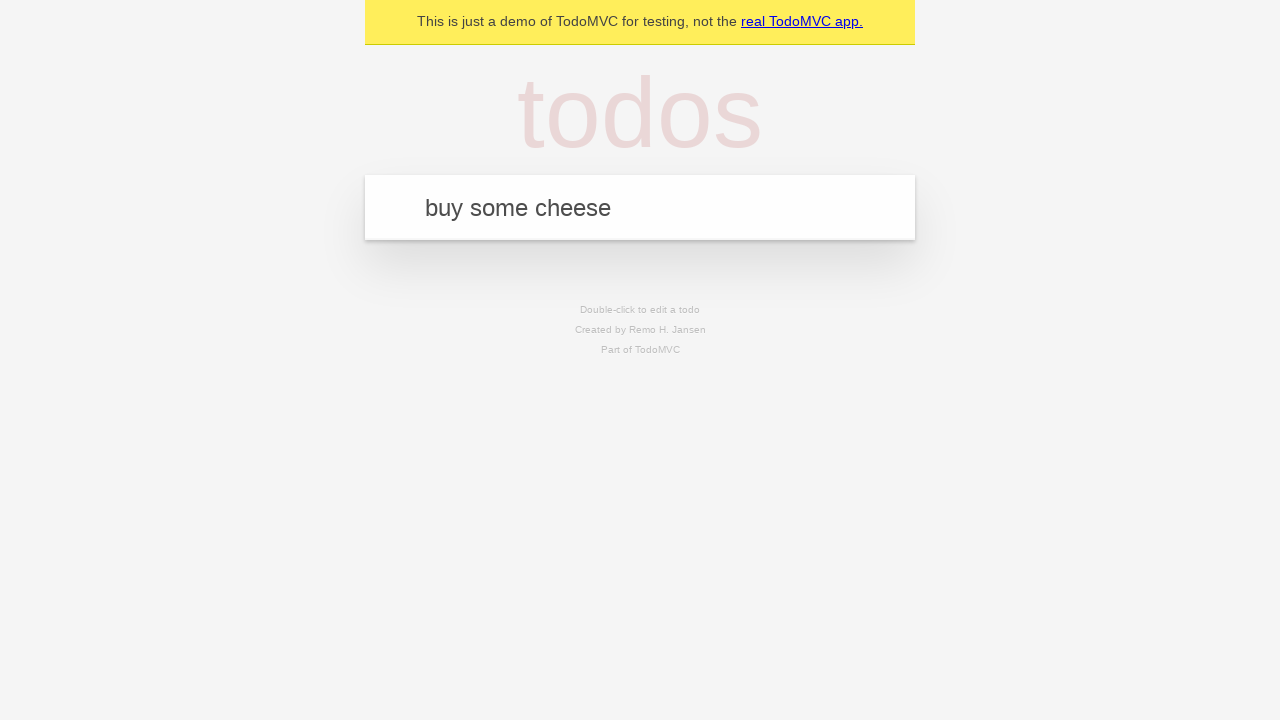

Pressed Enter to create first todo on internal:attr=[placeholder="What needs to be done?"i]
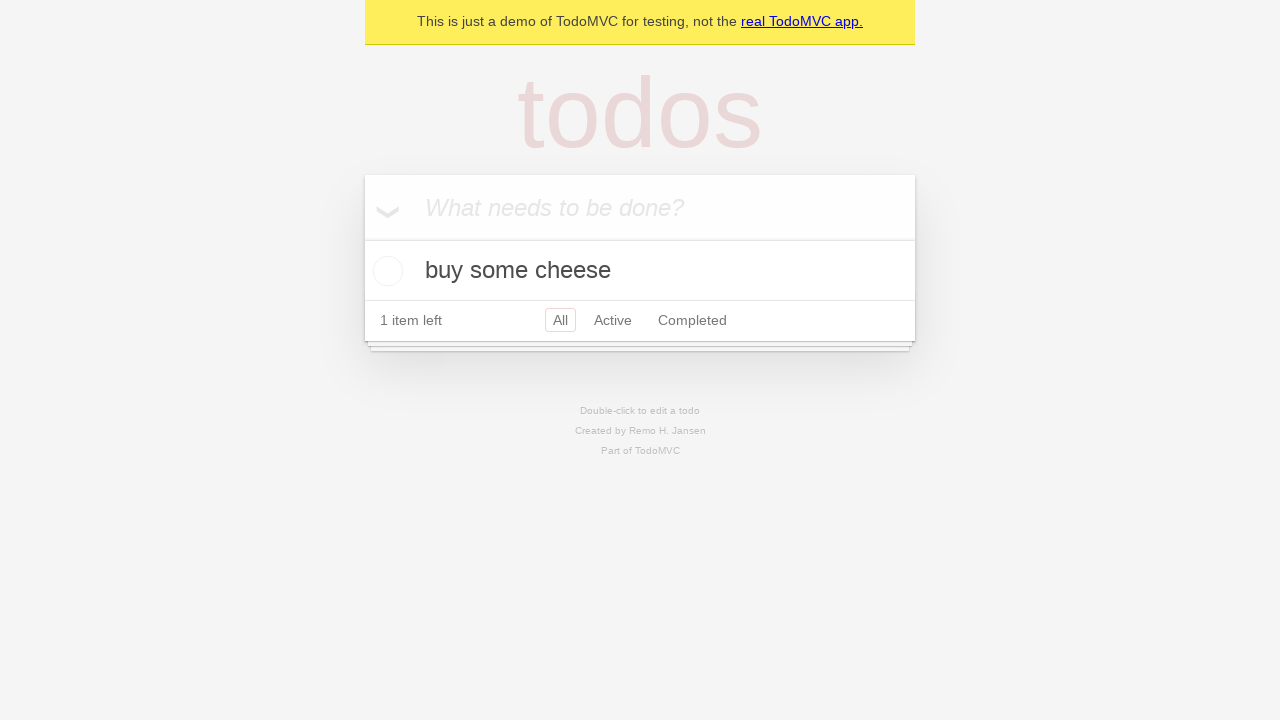

Filled todo input with 'feed the cat' on internal:attr=[placeholder="What needs to be done?"i]
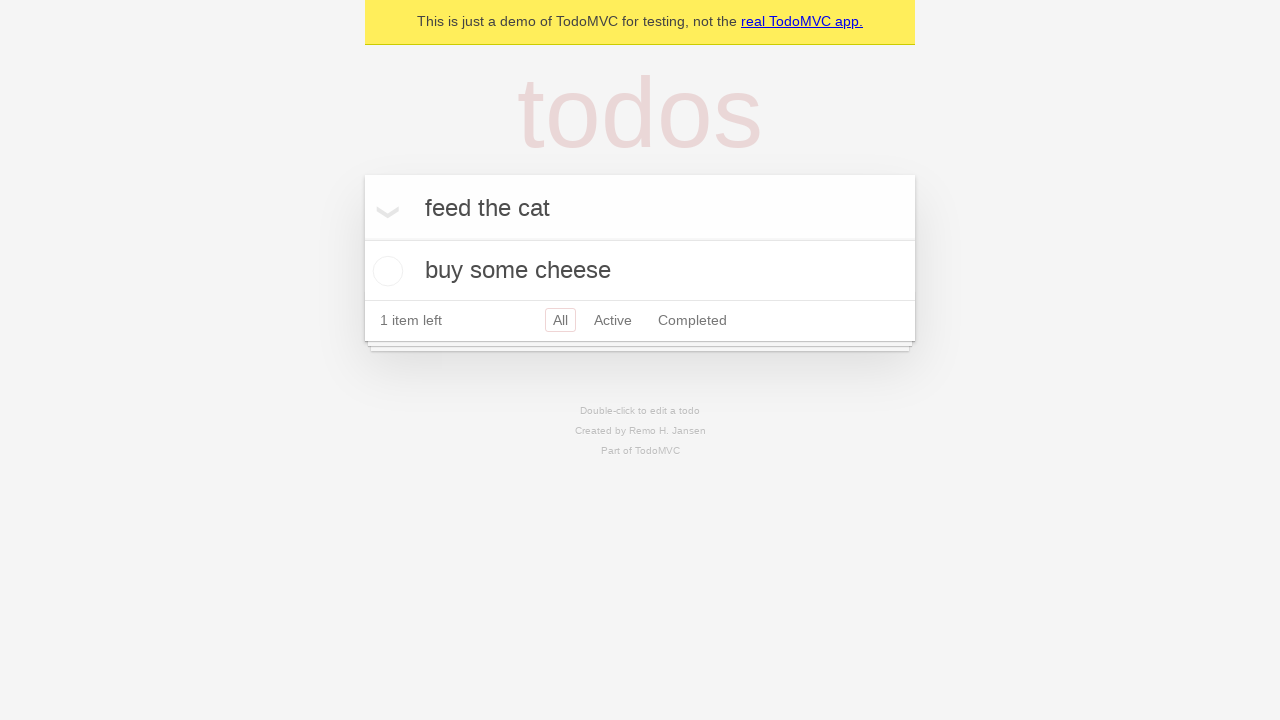

Pressed Enter to create second todo on internal:attr=[placeholder="What needs to be done?"i]
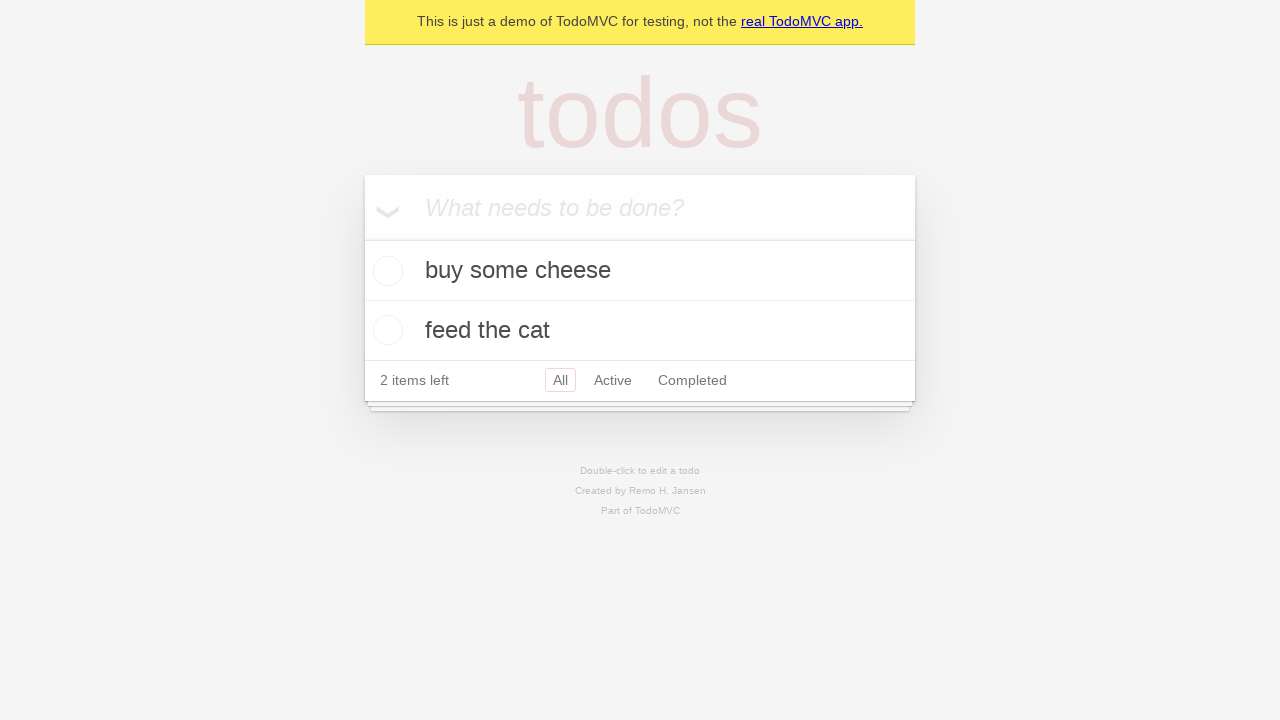

Filled todo input with 'book a doctors appointment' on internal:attr=[placeholder="What needs to be done?"i]
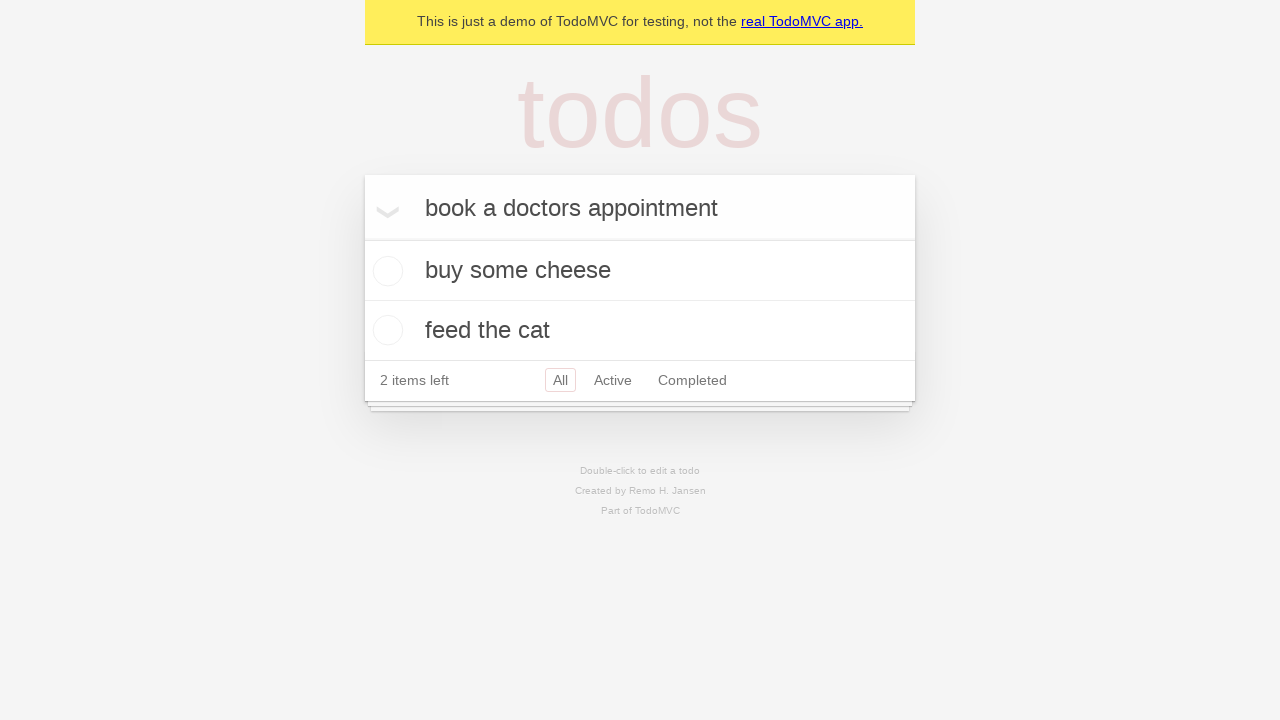

Pressed Enter to create third todo on internal:attr=[placeholder="What needs to be done?"i]
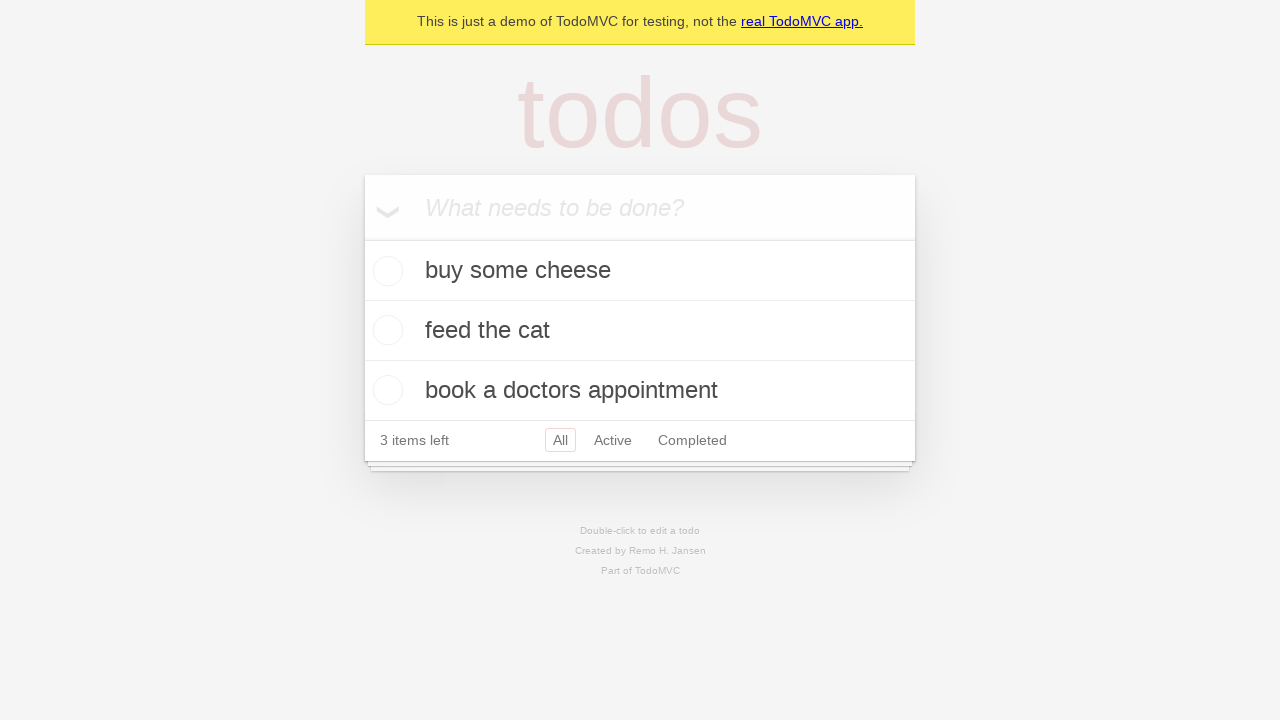

Waited for all three todos to be created
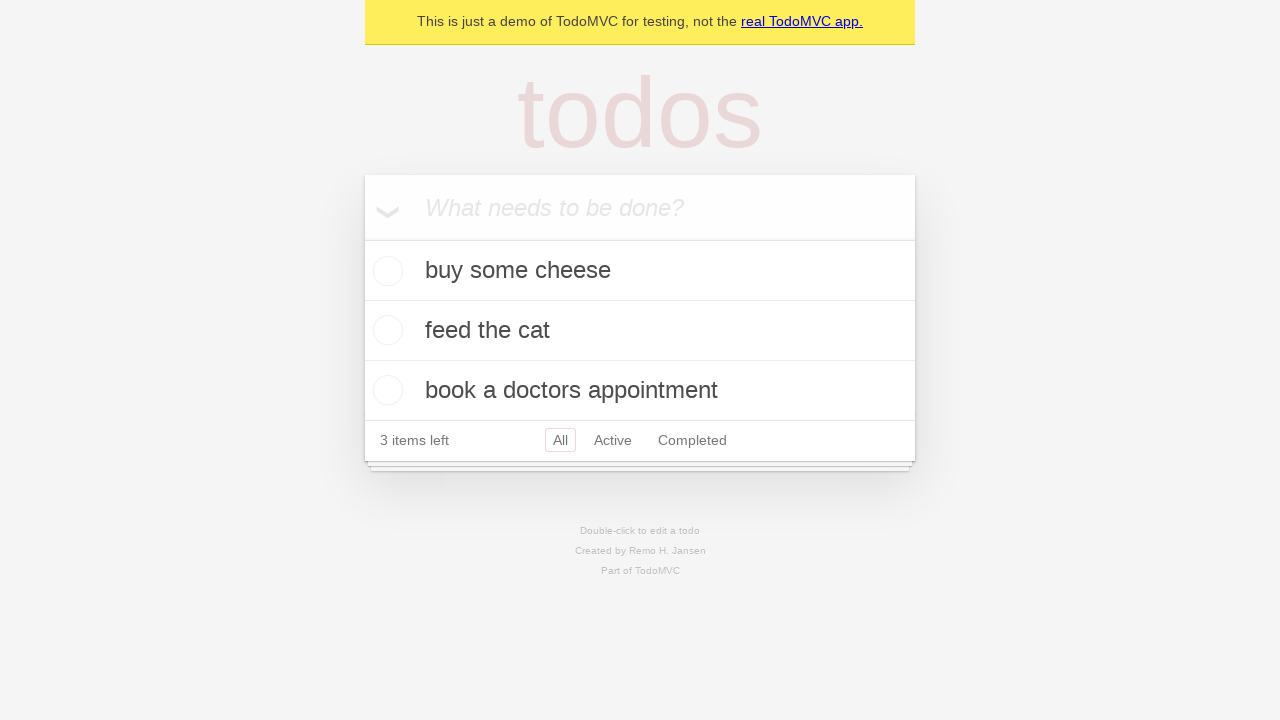

Checked the checkbox for the second todo 'feed the cat' at (385, 330) on internal:testid=[data-testid="todo-item"s] >> nth=1 >> internal:role=checkbox
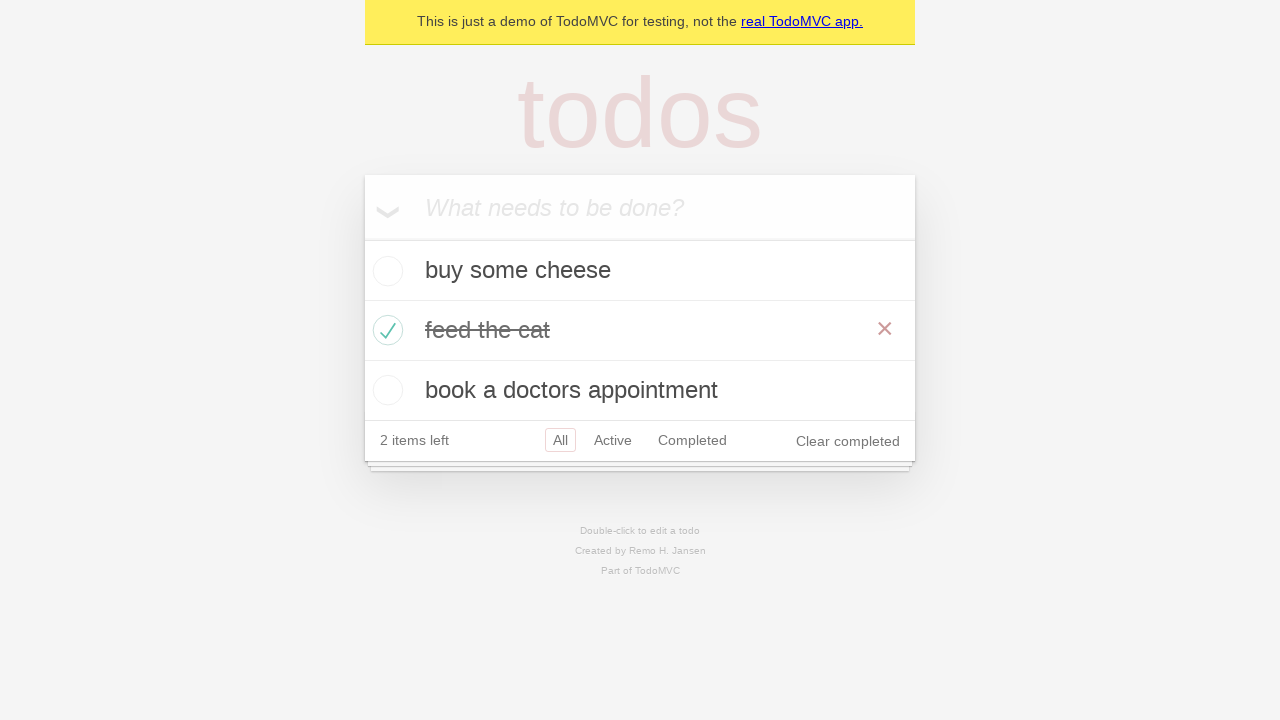

Clicked the 'Active' filter link to display only uncompleted todos at (613, 440) on internal:role=link[name="Active"i]
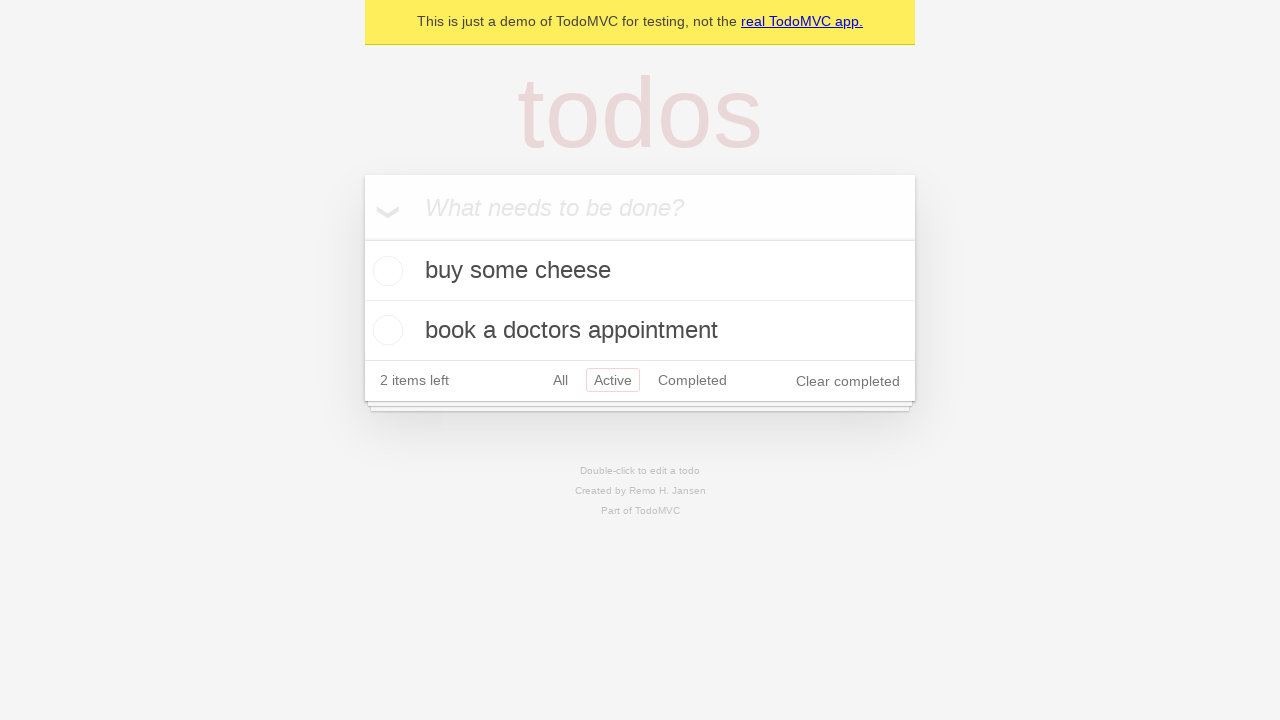

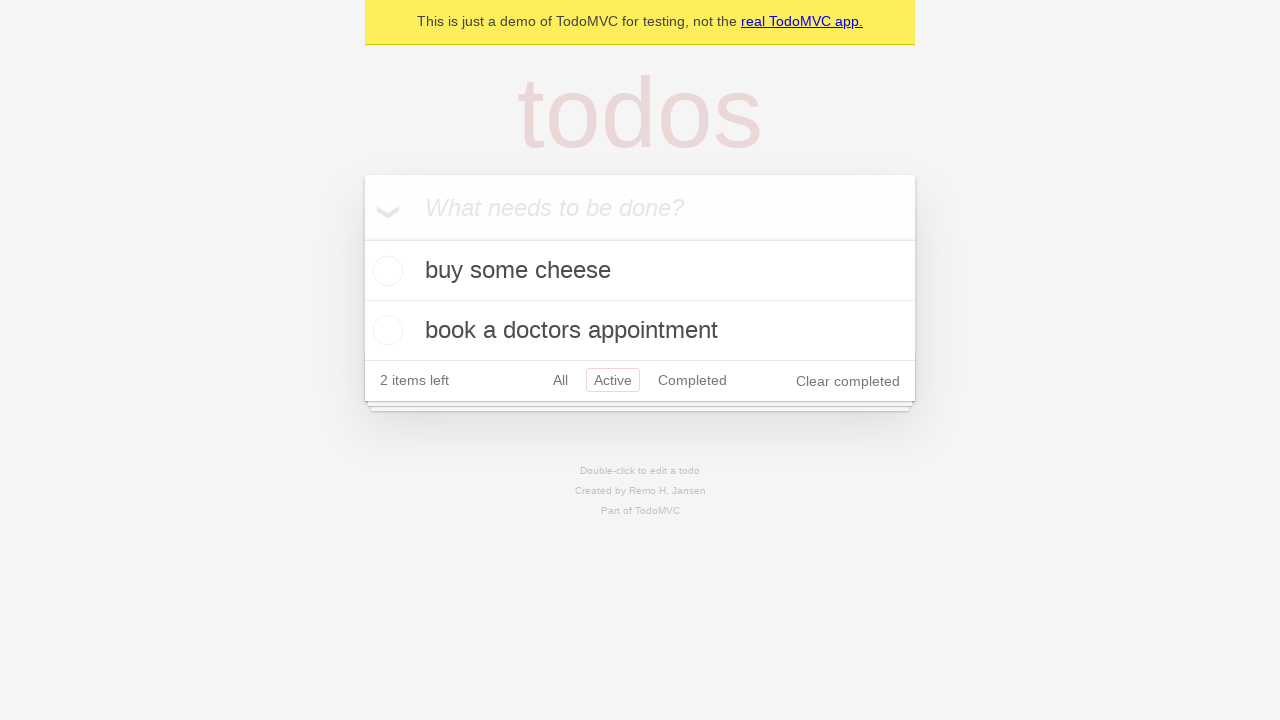